Tests drag and drop functionality on the jQuery UI droppable demo page by dragging an element onto a drop target within an iframe

Starting URL: https://jqueryui.com/droppable/

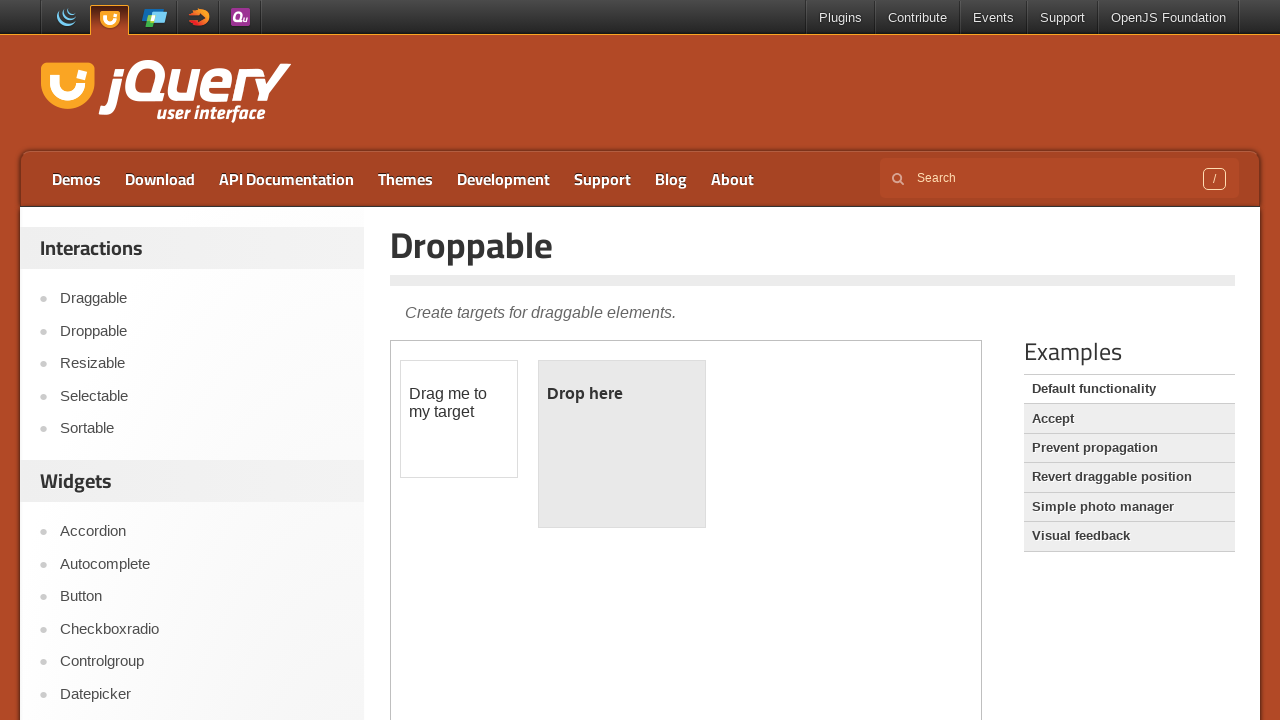

Located the demo iframe
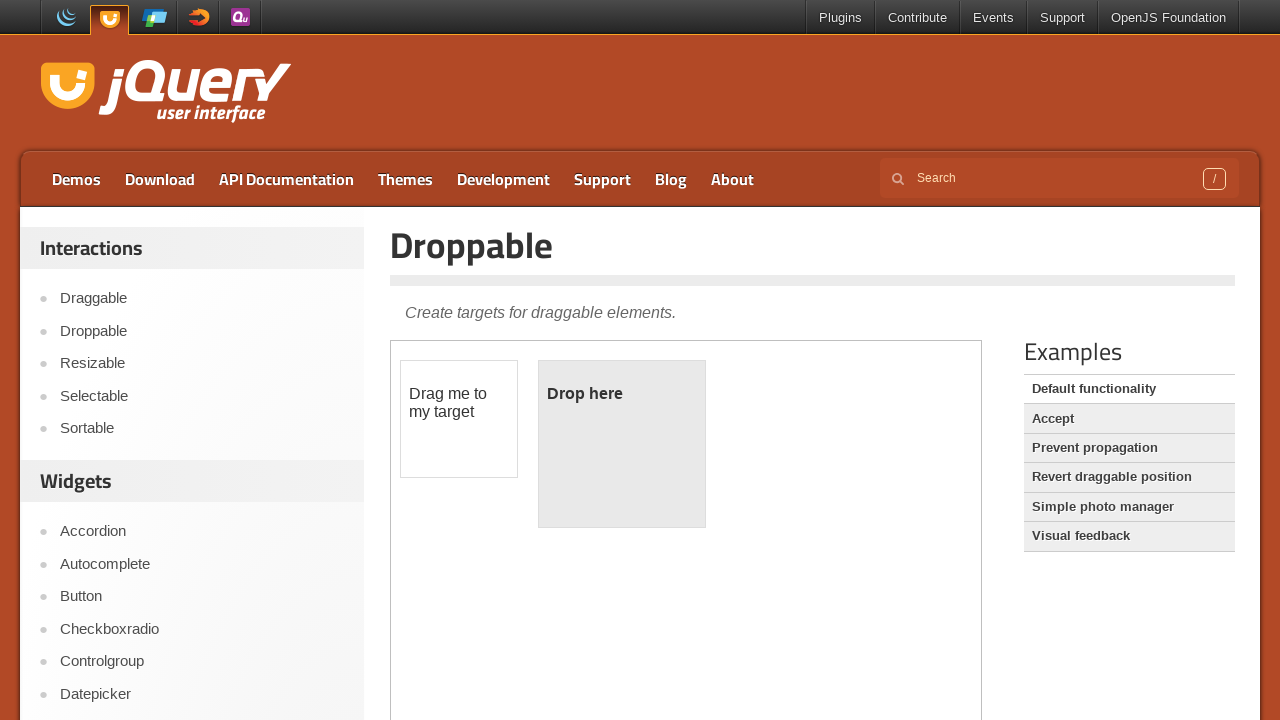

Draggable element became visible
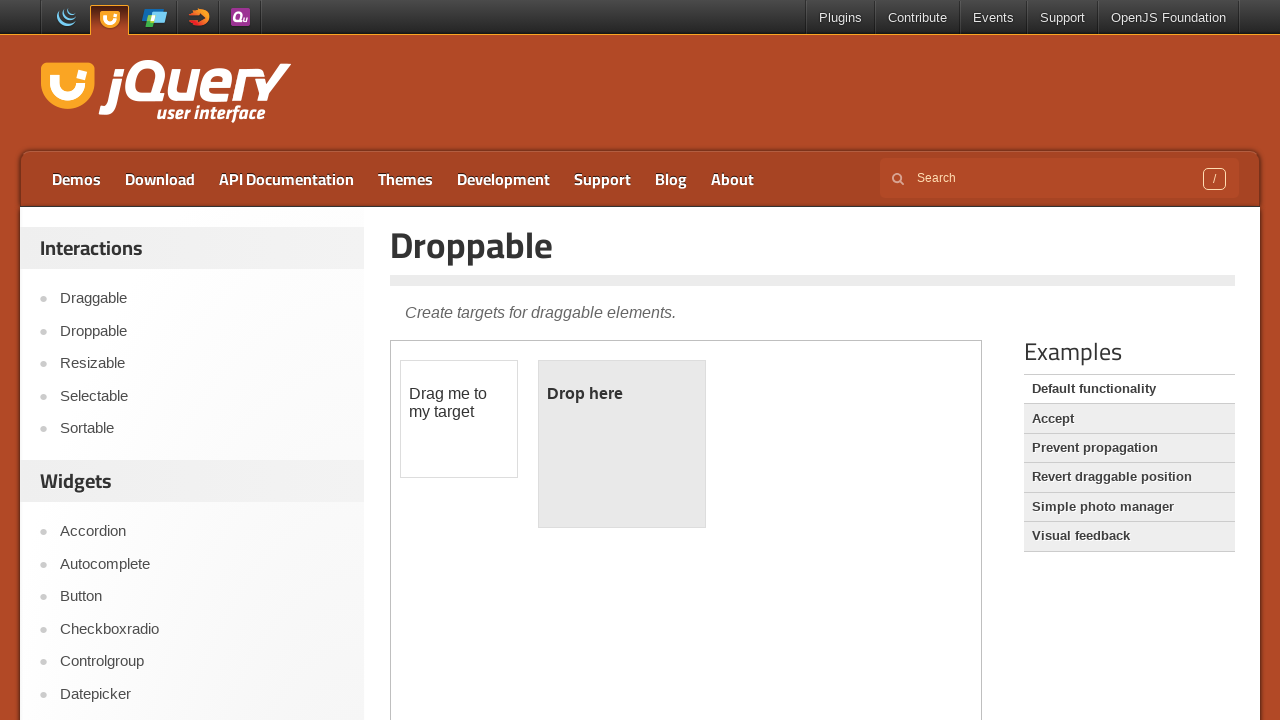

Droppable element became visible
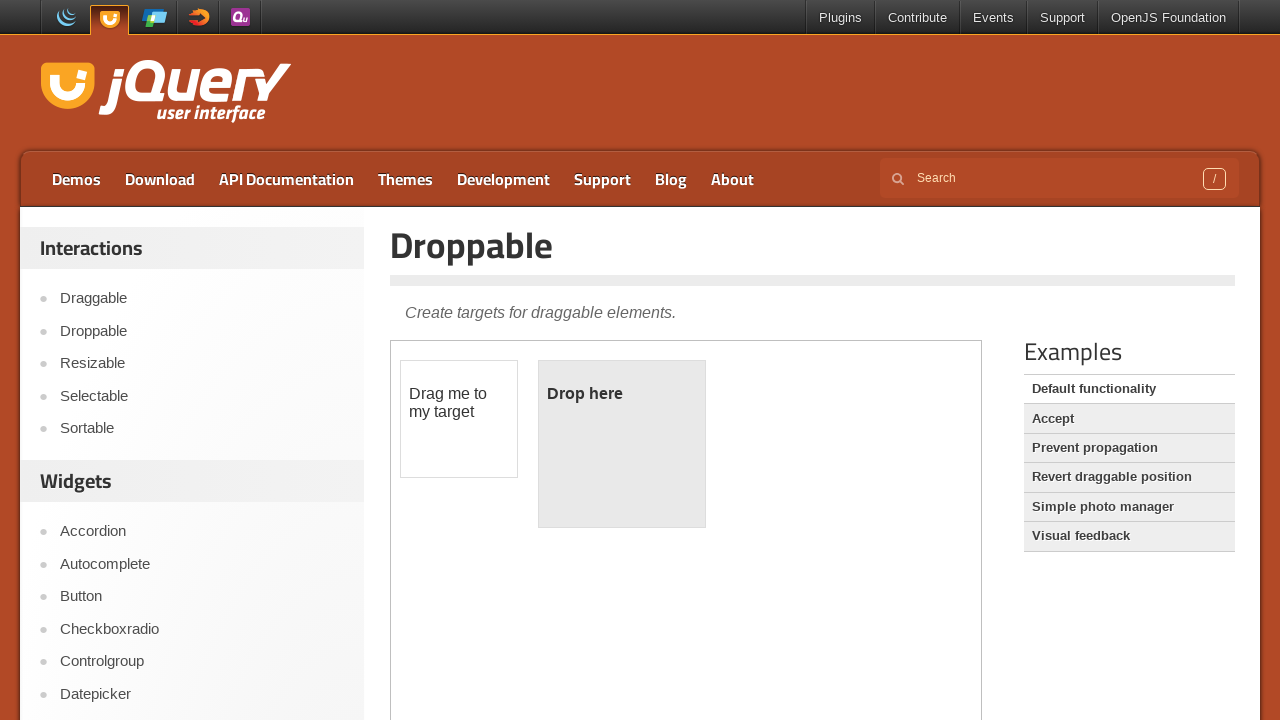

Located the draggable element
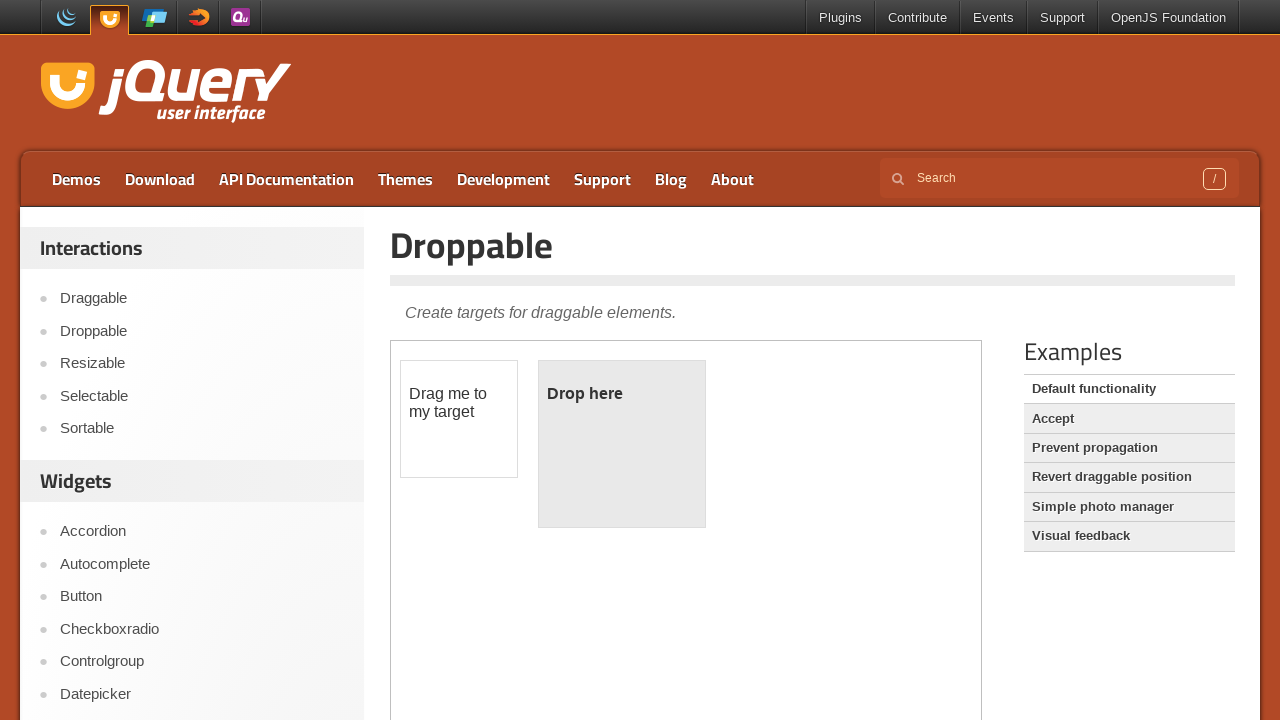

Located the droppable target element
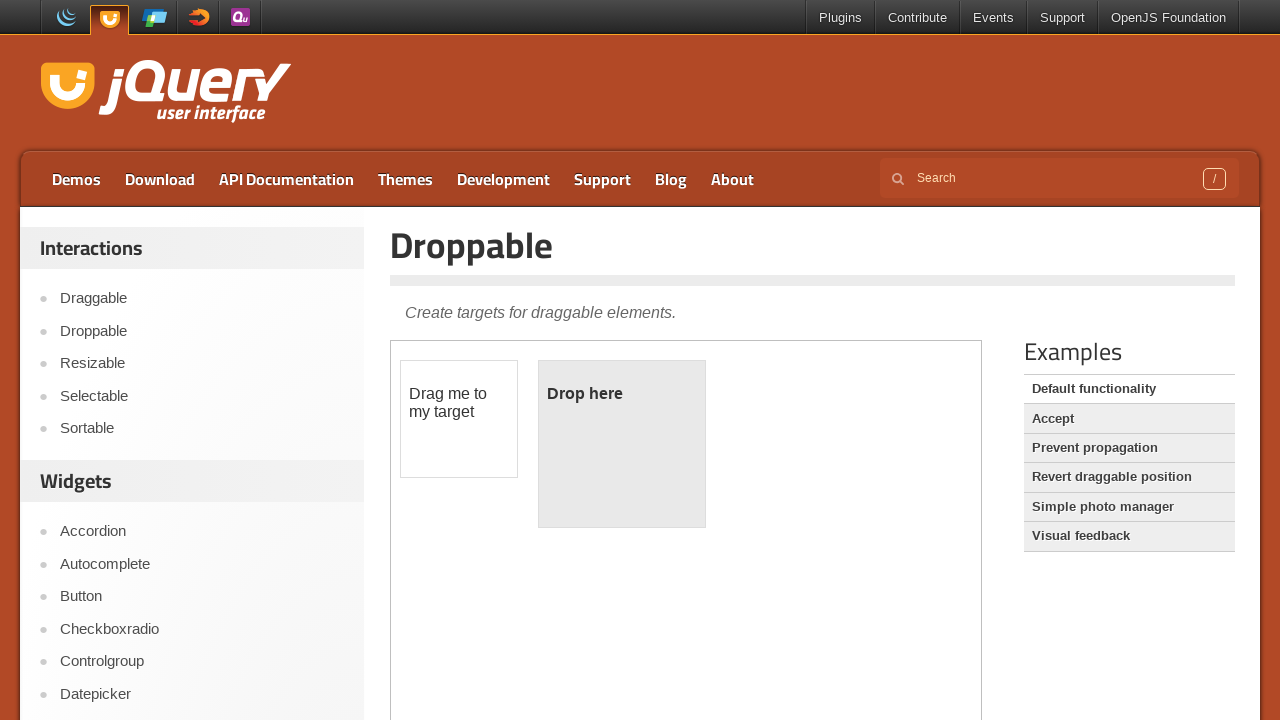

Dragged the draggable element onto the droppable target at (622, 444)
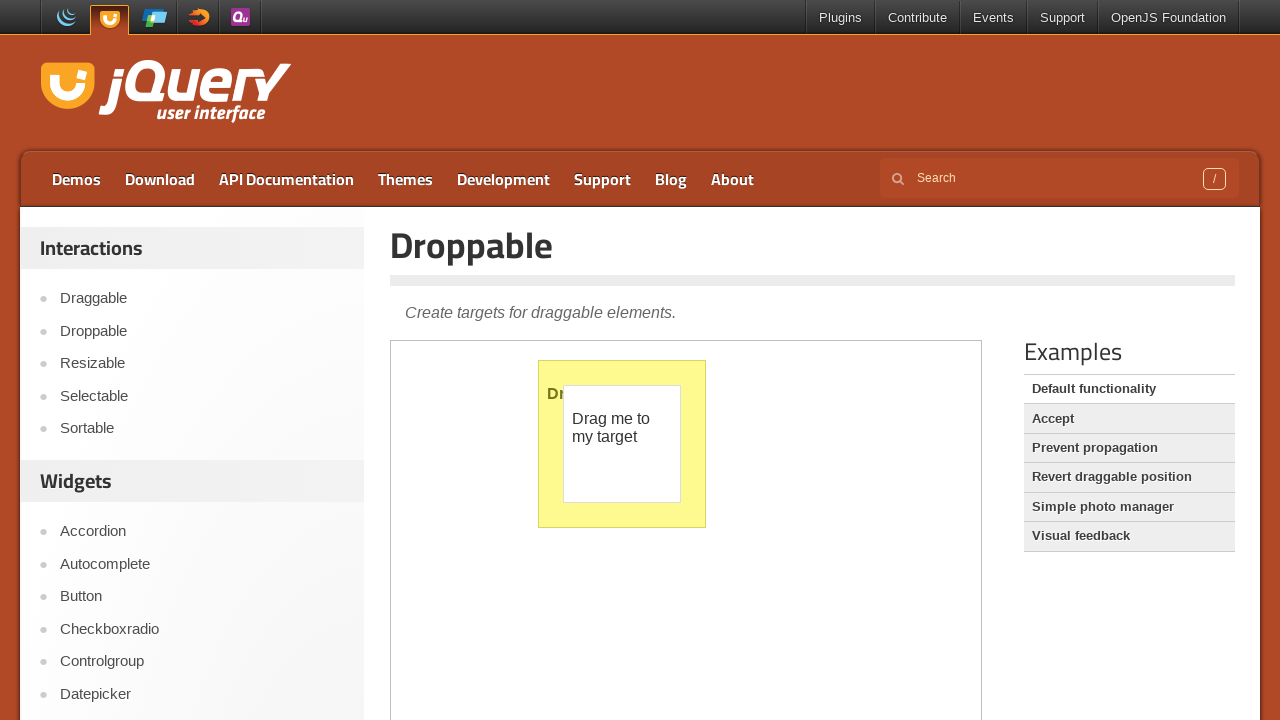

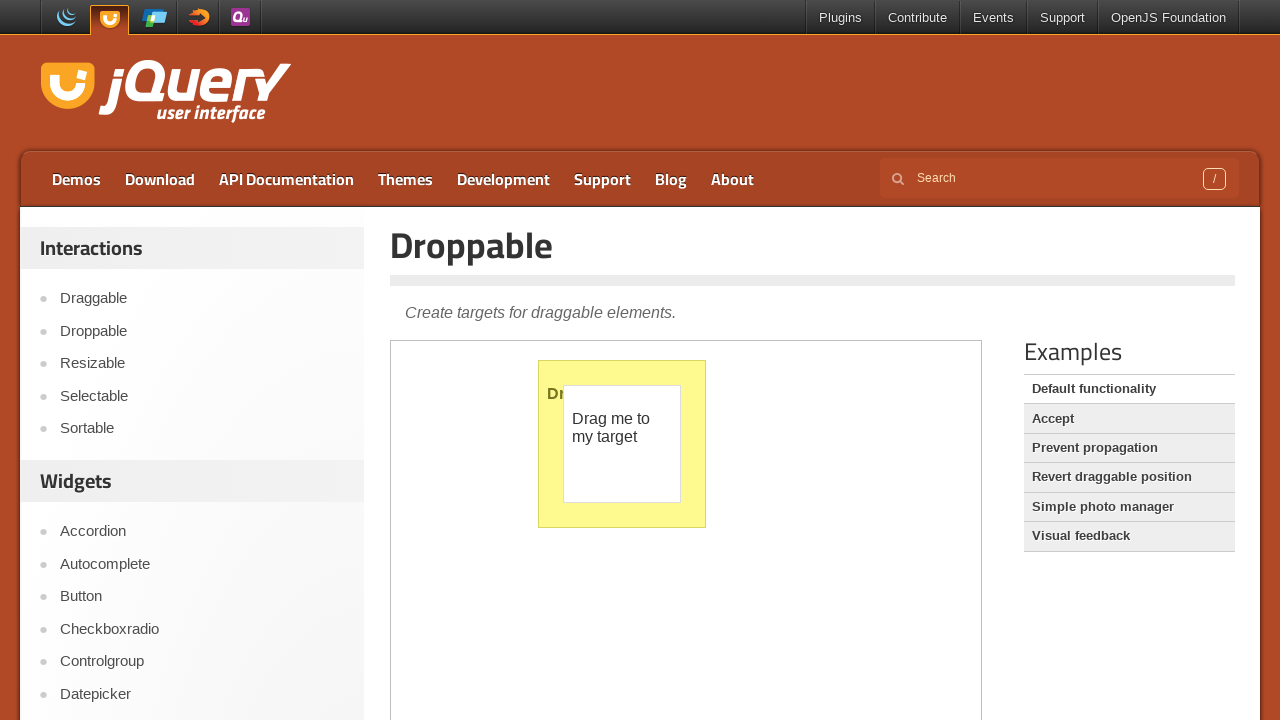